Tests window handling functionality by navigating to a page, clicking a link that opens a new window, verifying content on both windows, and switching between them.

Starting URL: https://the-internet.herokuapp.com/windows

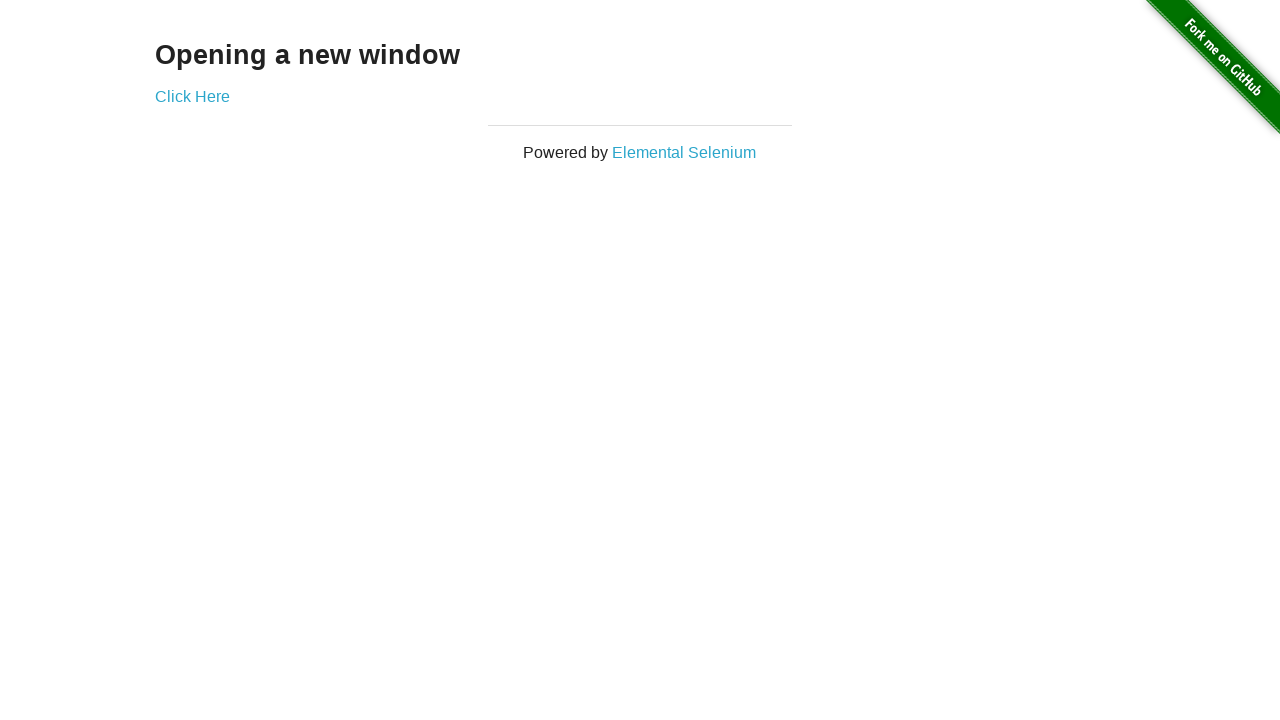

Waited for h3 heading to load on initial page
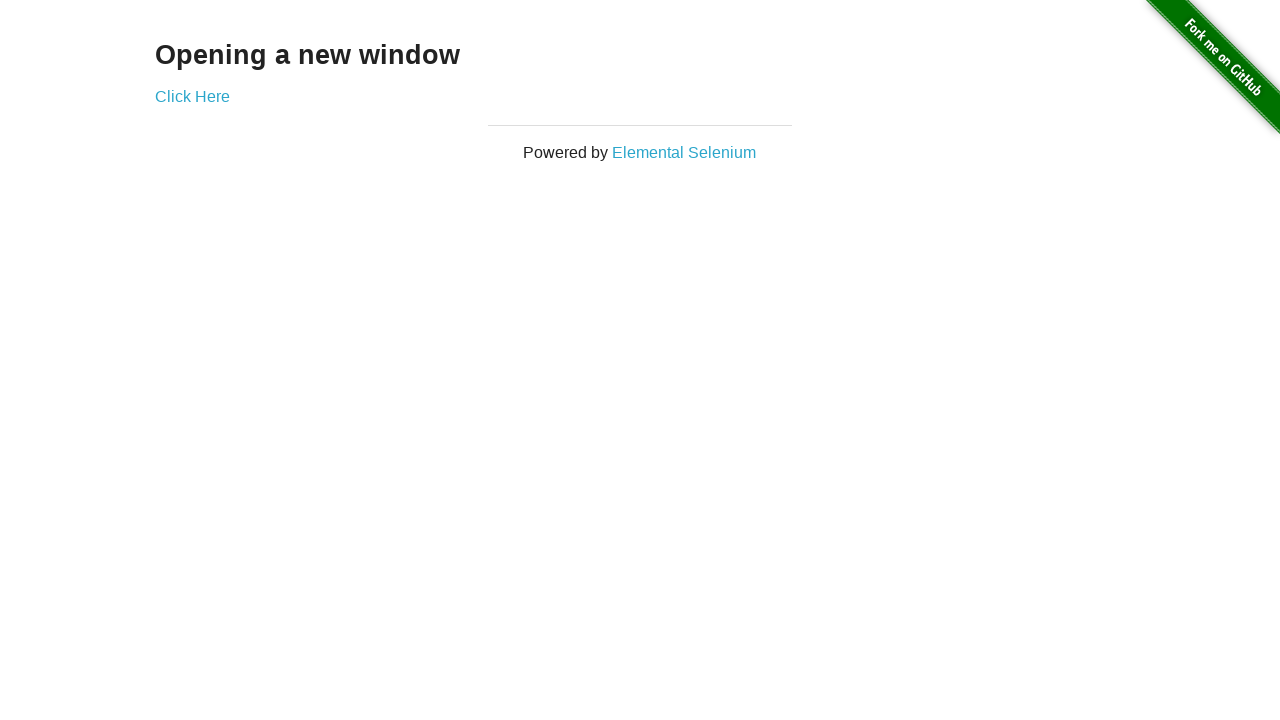

Retrieved heading text from page
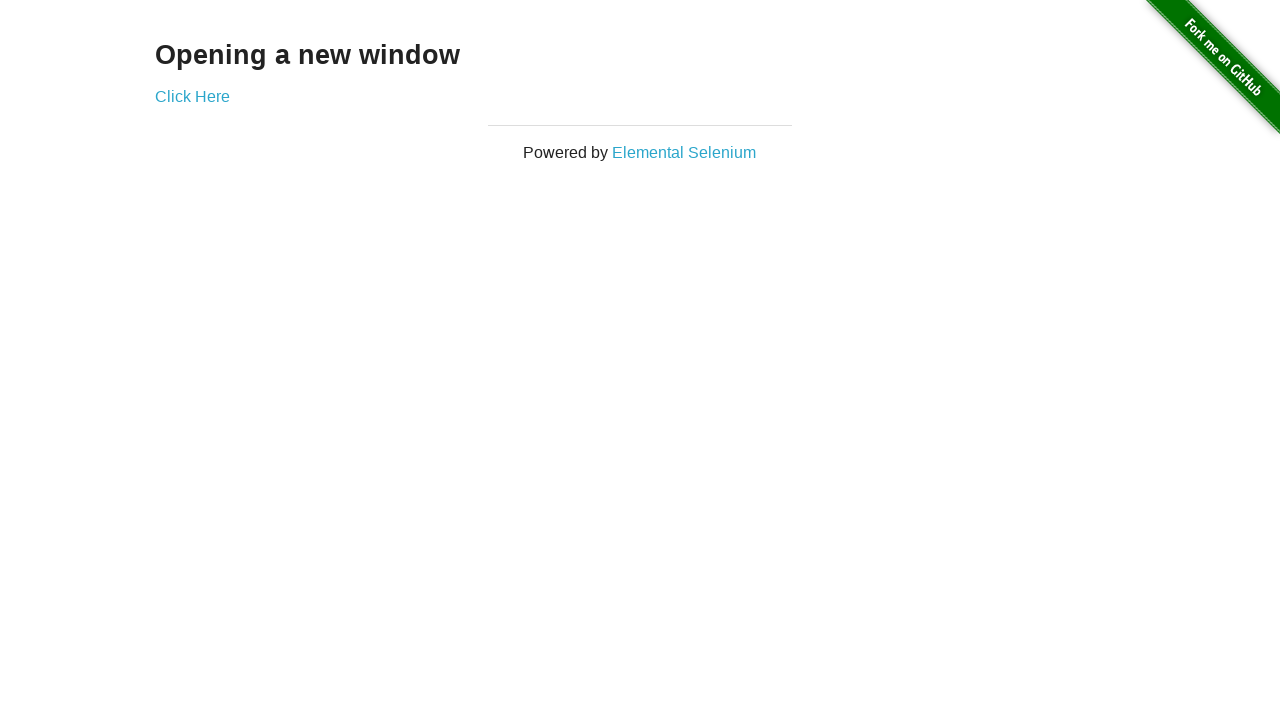

Verified heading text contains 'Opening a new window'
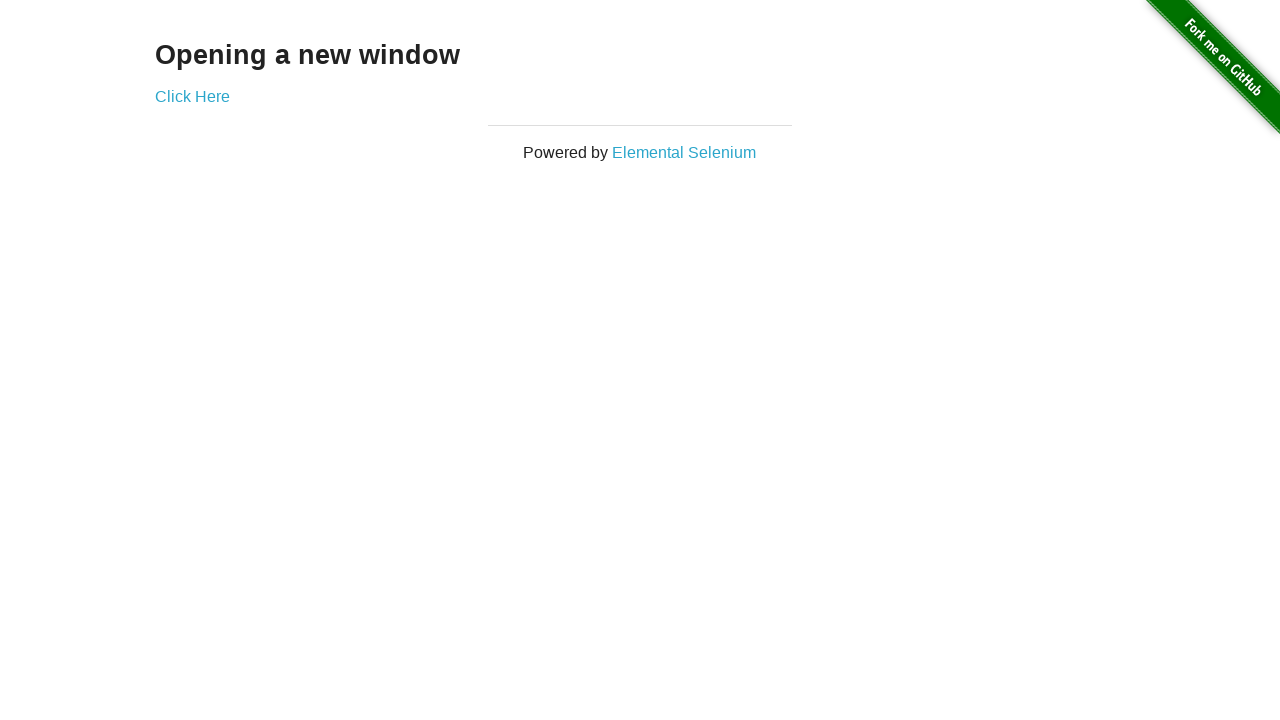

Verified page title contains 'The Internet'
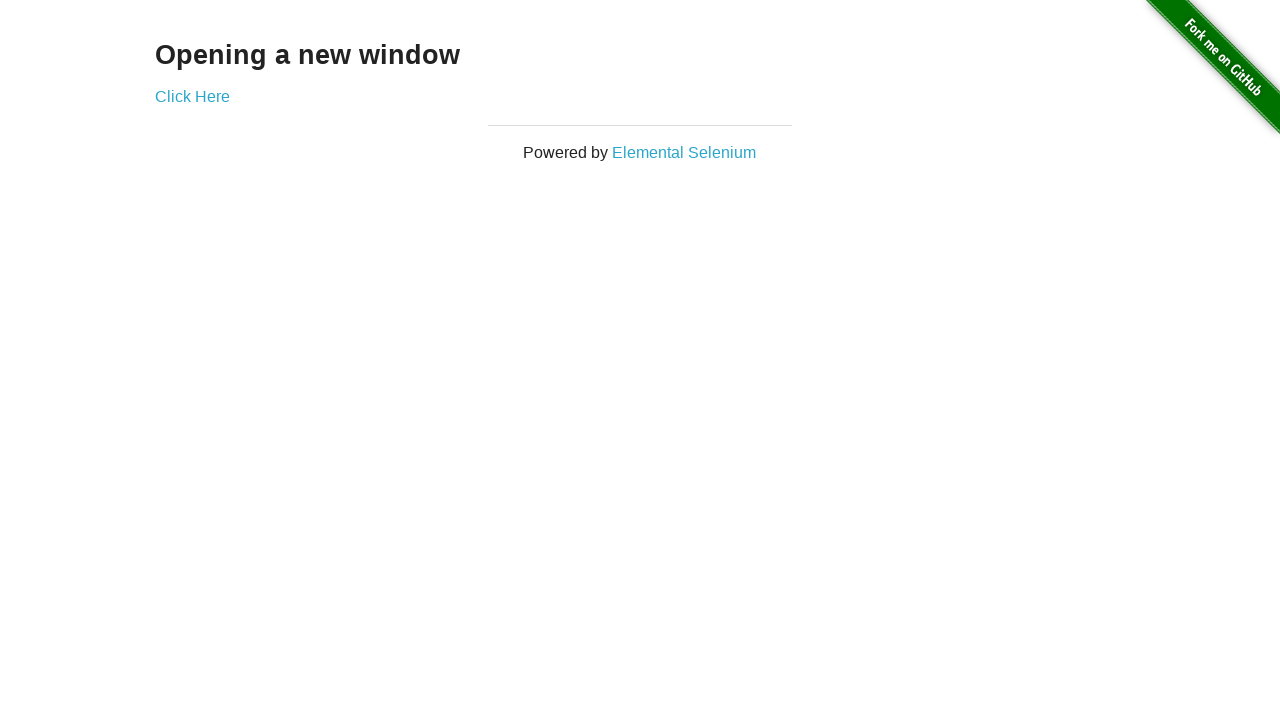

Clicked 'Click Here' link to open new window at (192, 96) on a[target='_blank']
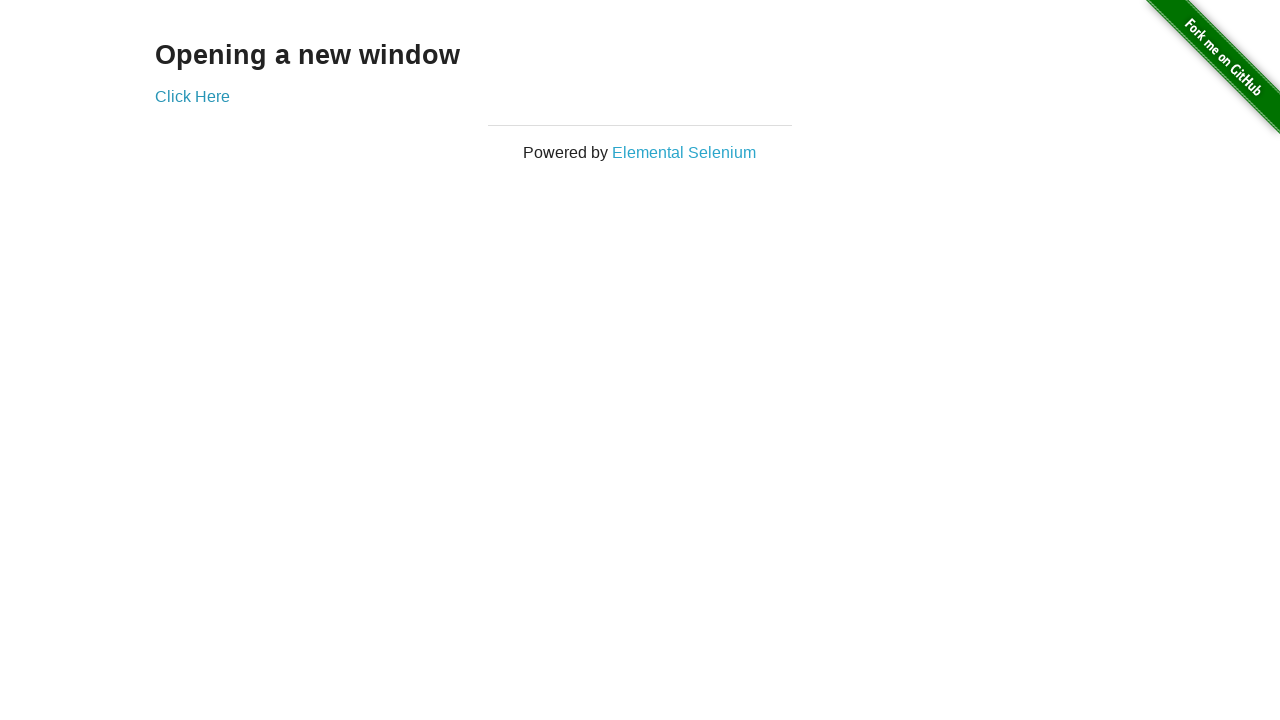

Captured reference to newly opened page
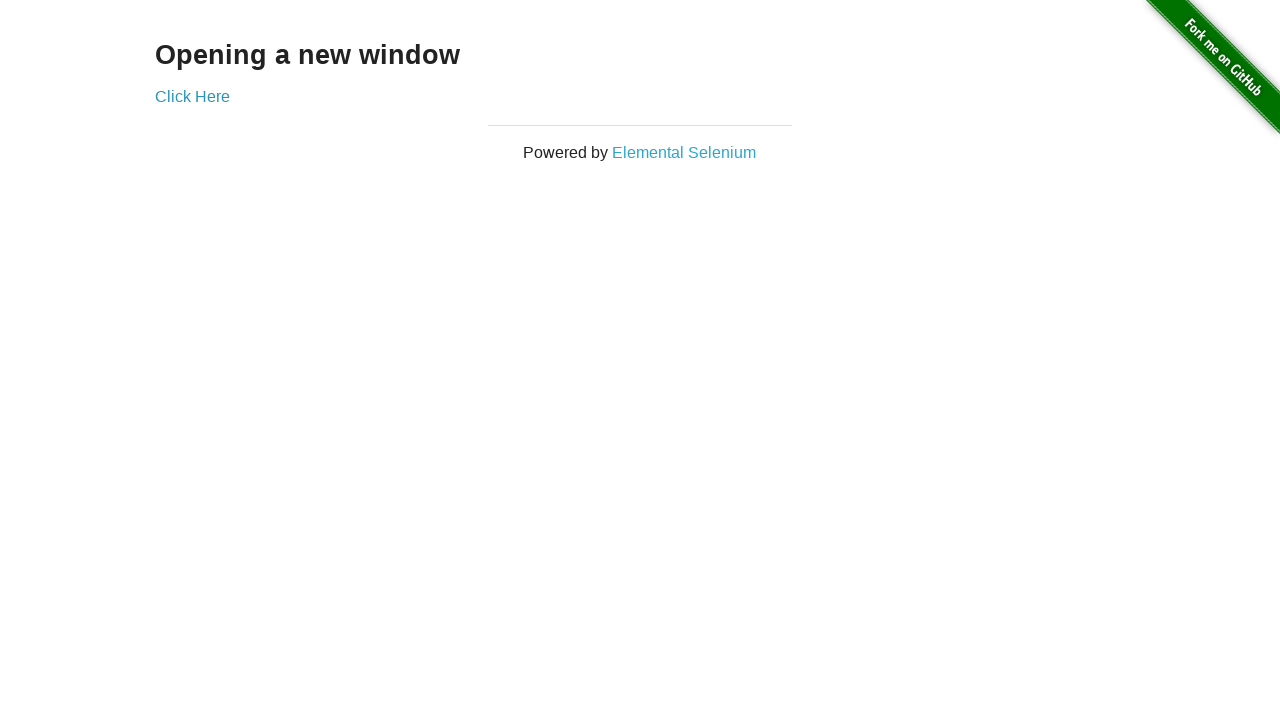

Waited for new page to fully load
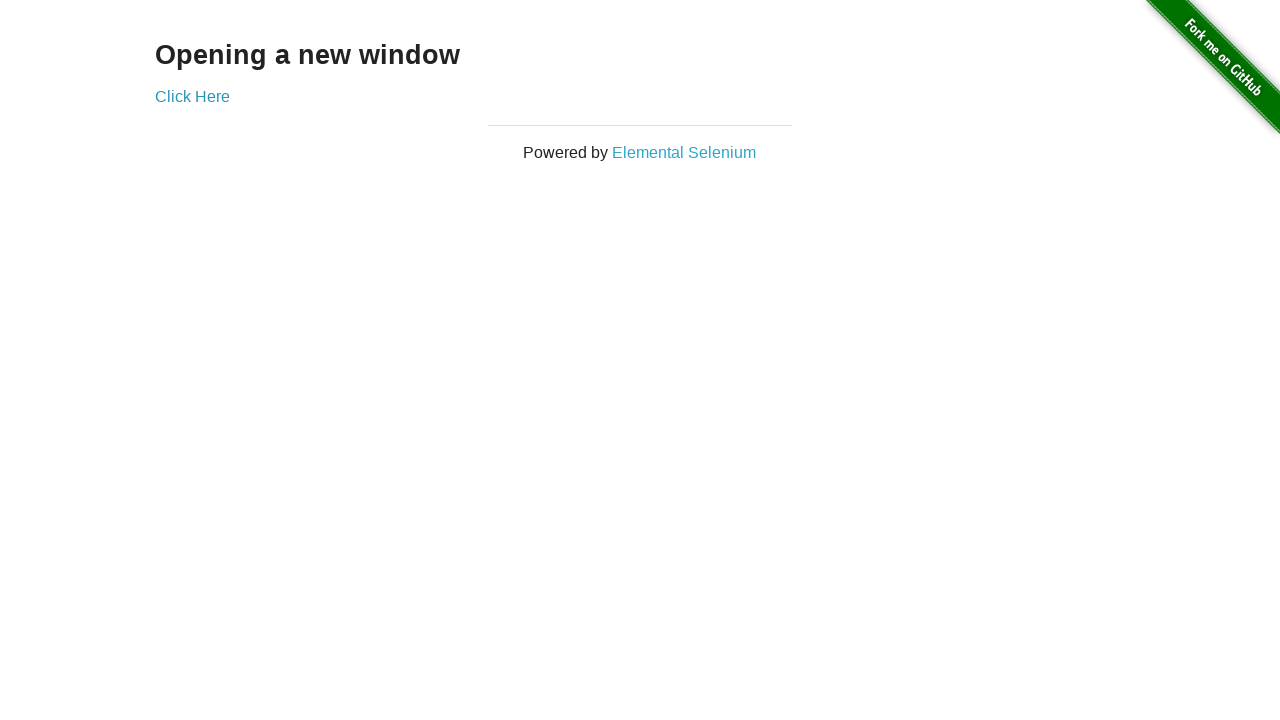

Verified new page title contains 'New Window'
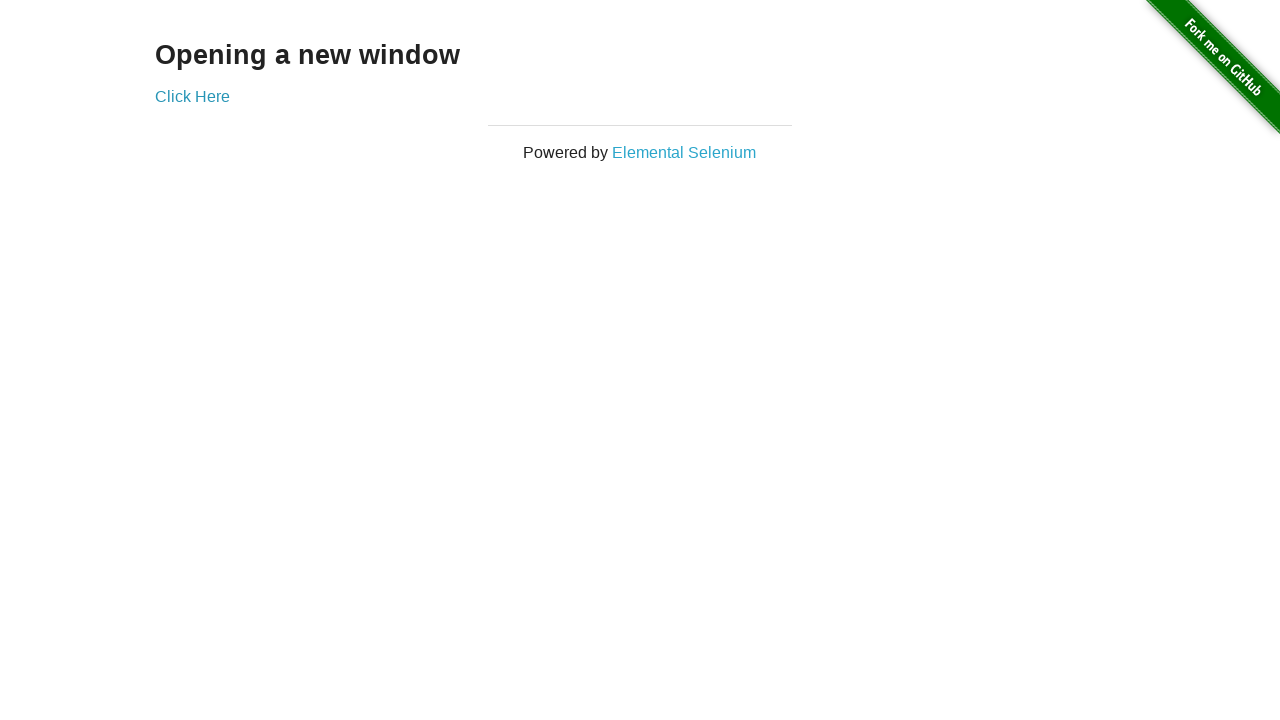

Retrieved heading text from new page
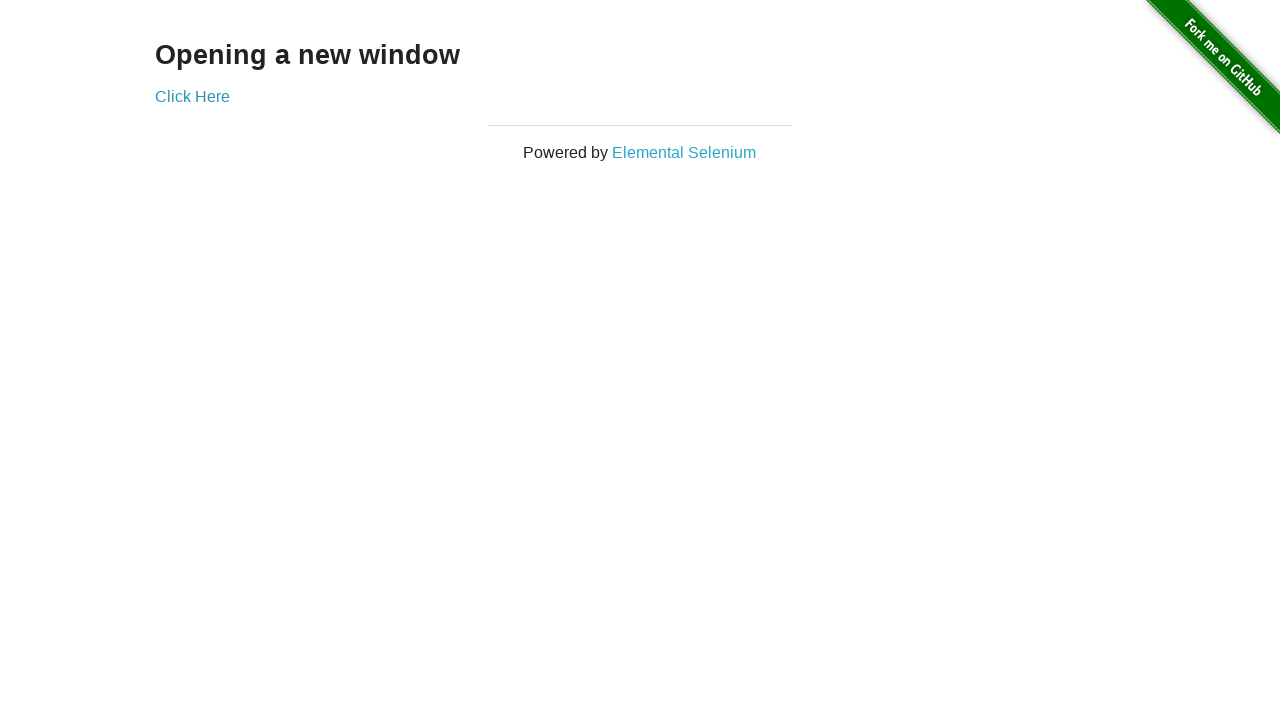

Verified new page heading text contains 'New Window'
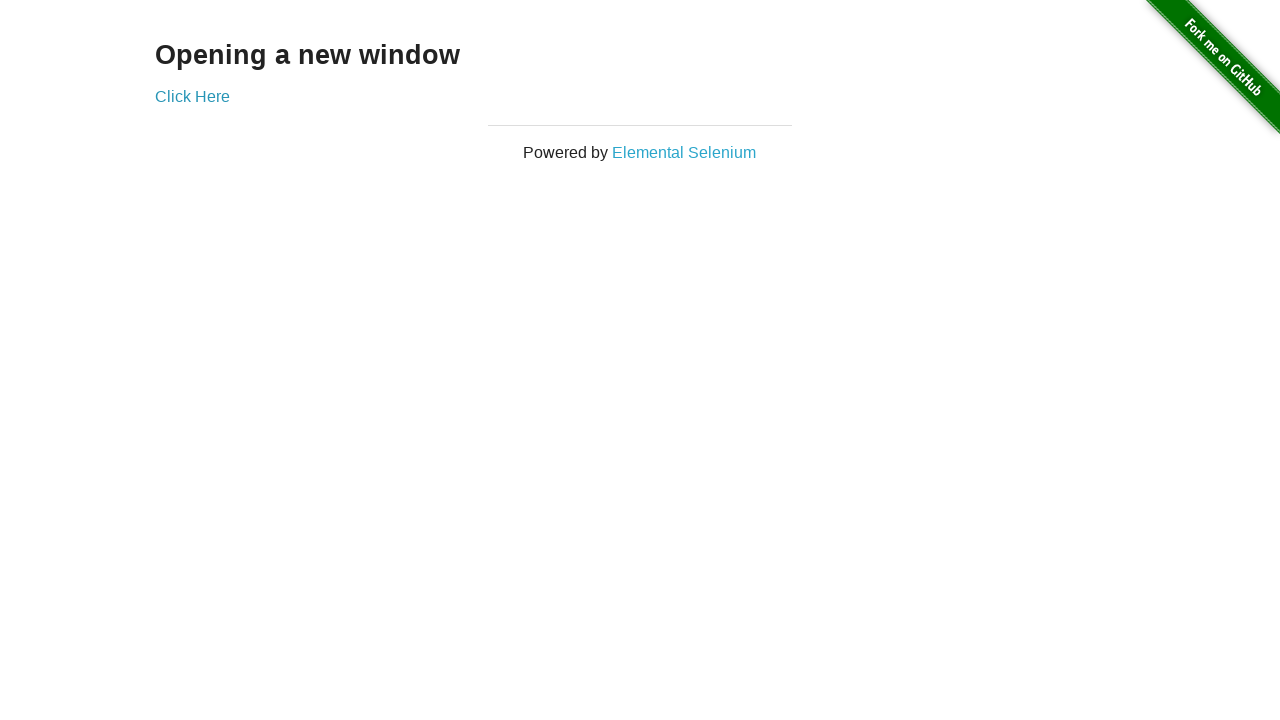

Switched back to original page
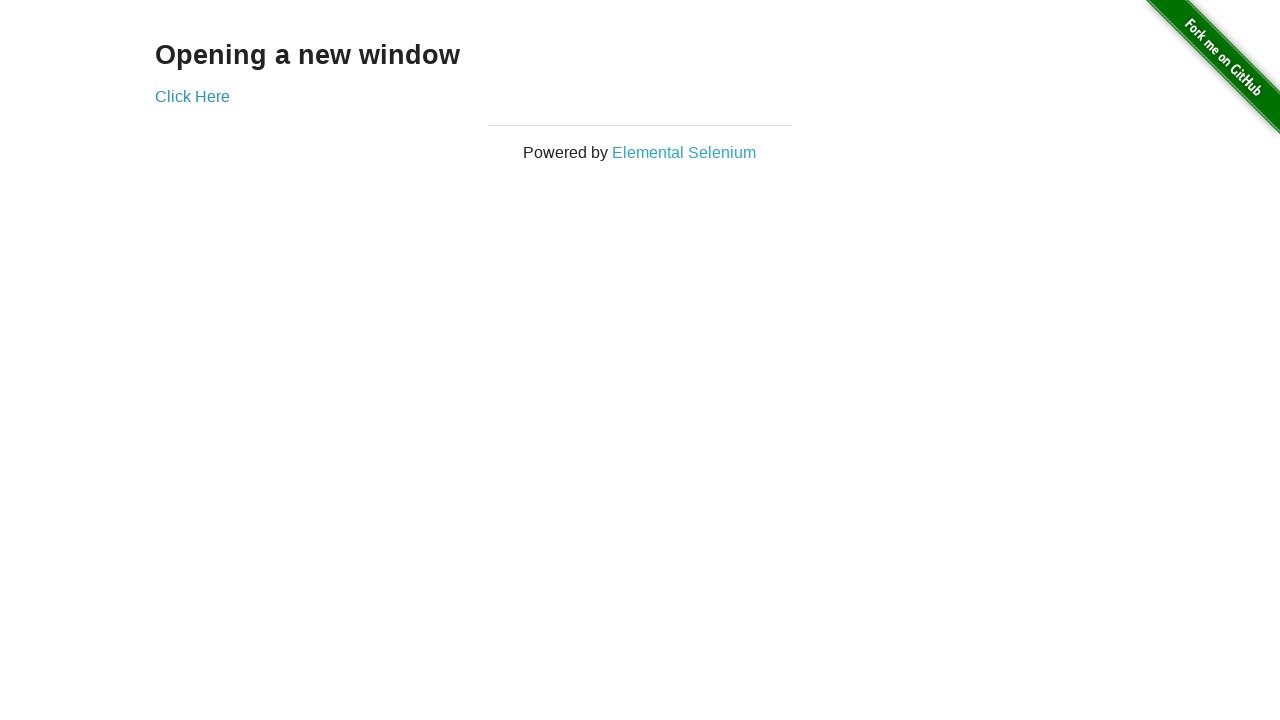

Verified original page title still contains 'The Internet'
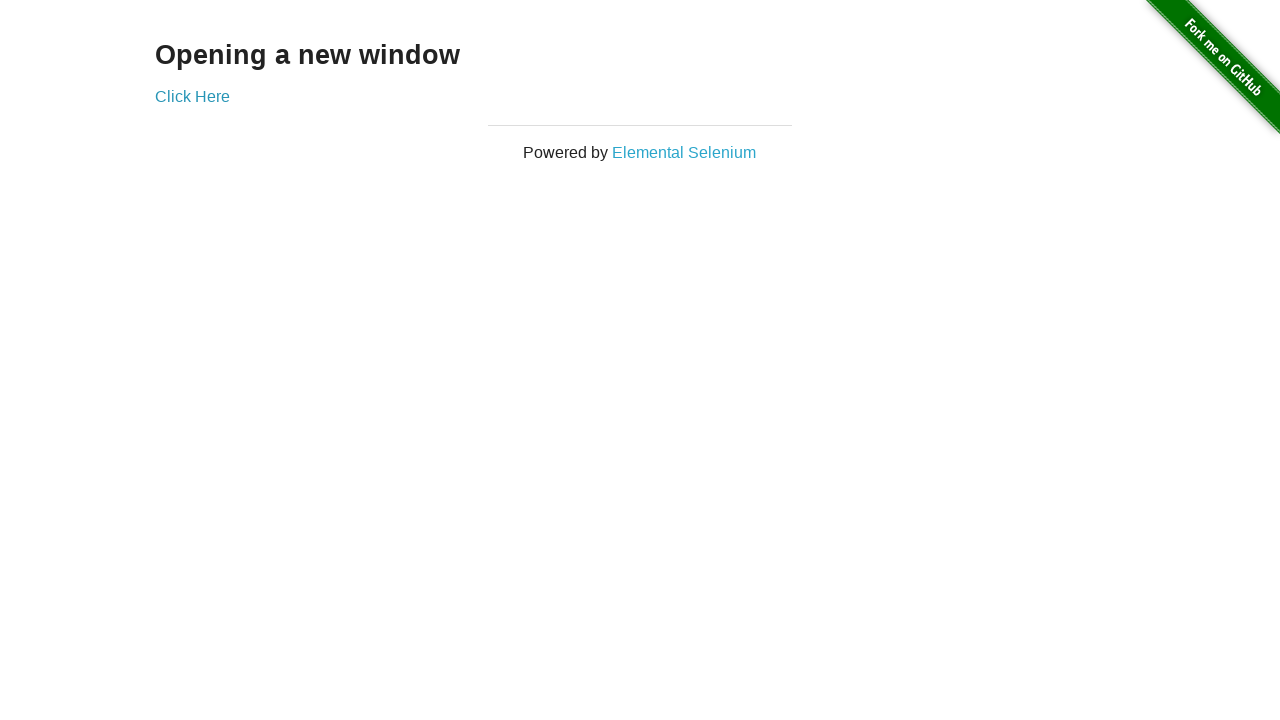

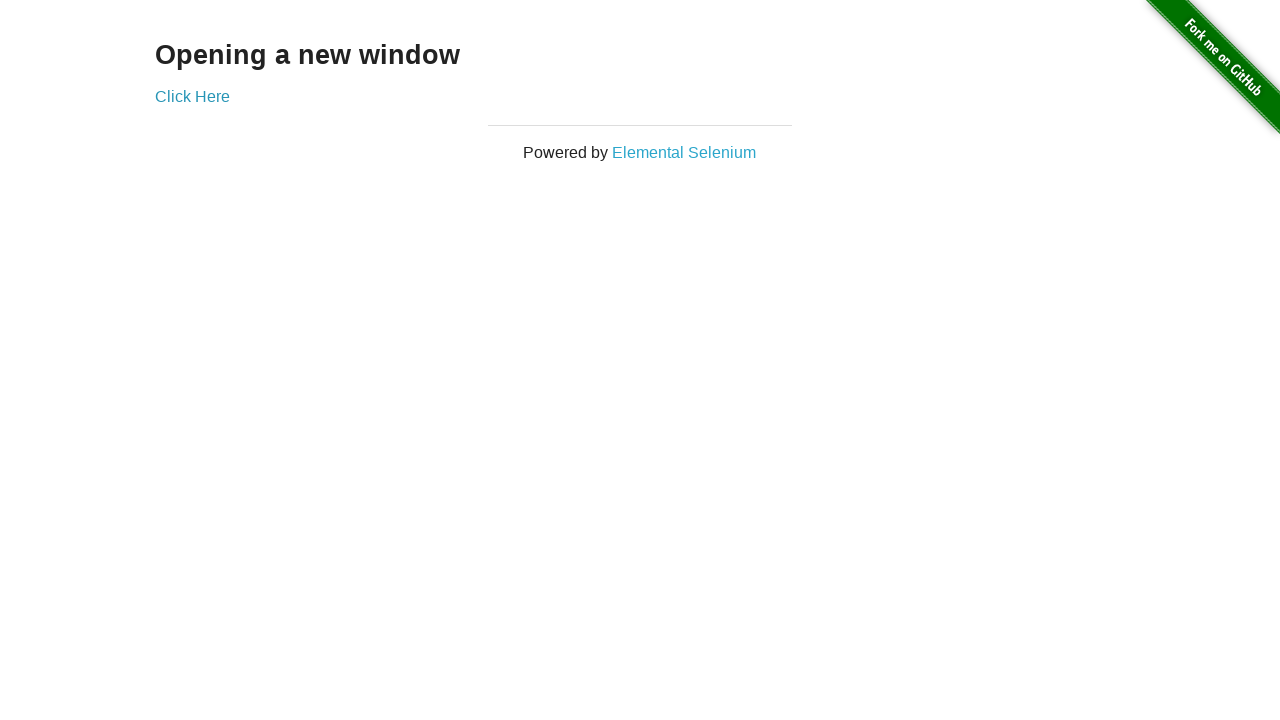